Tests infinite scroll functionality by scrolling down the page 10 times using JavaScript scroll commands

Starting URL: http://the-internet.herokuapp.com/infinite_scroll

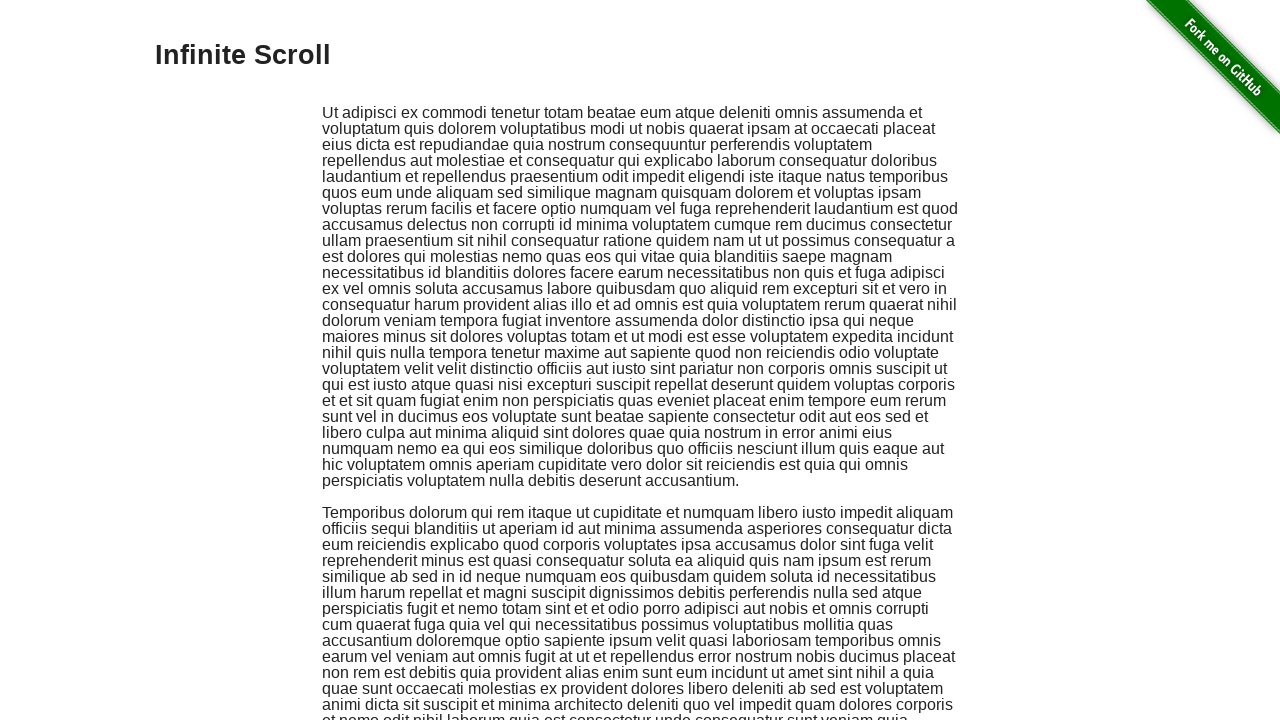

Waited 1 second before scrolling
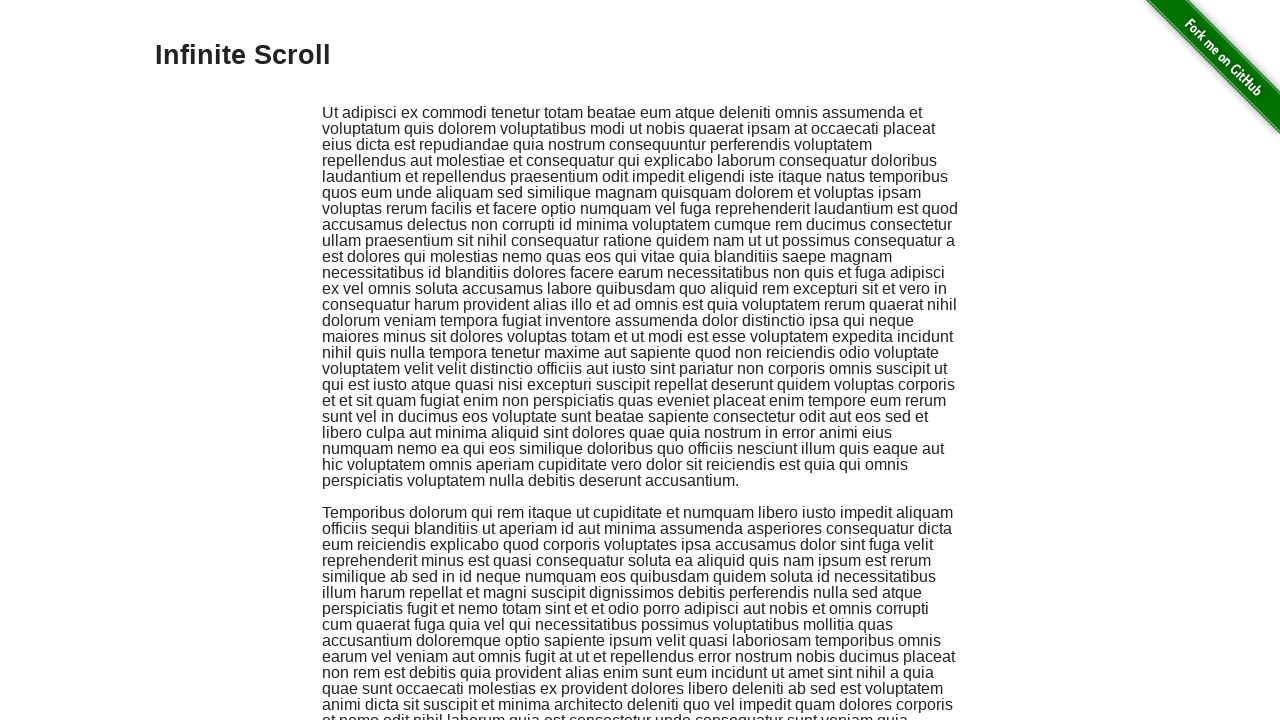

Scrolled down by full page height (scroll iteration 1/10)
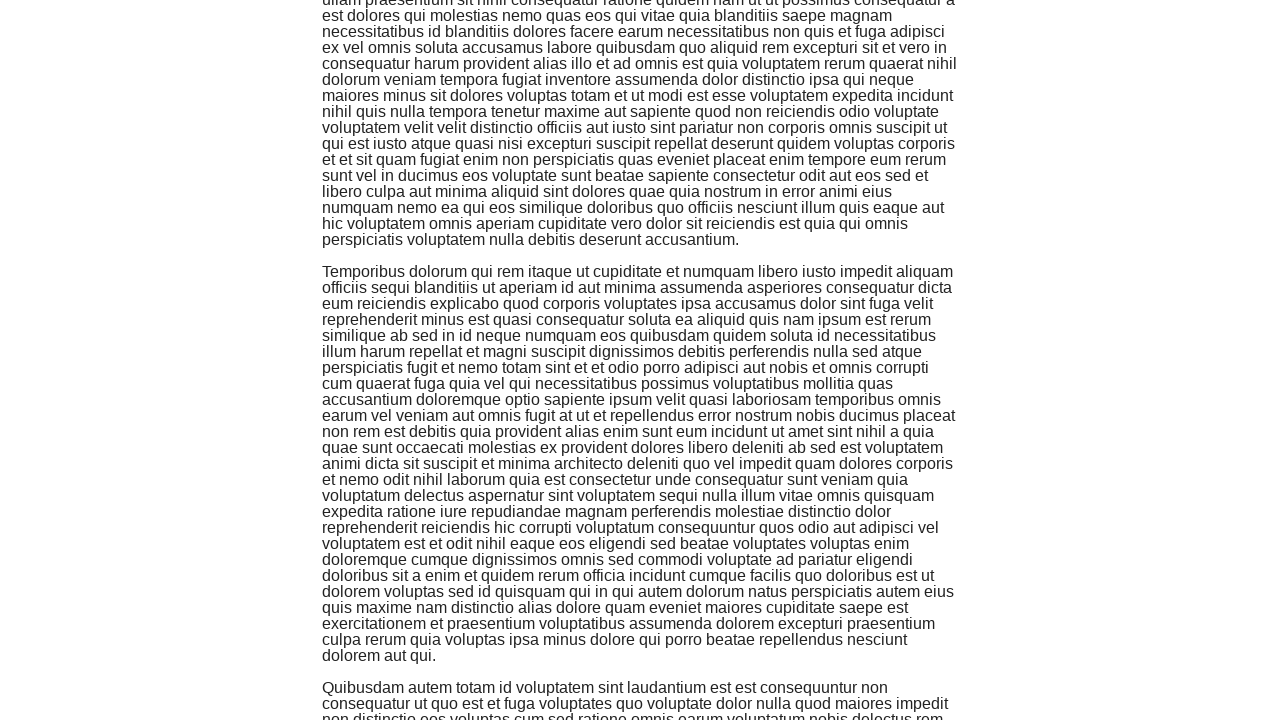

Waited 1 second before scrolling
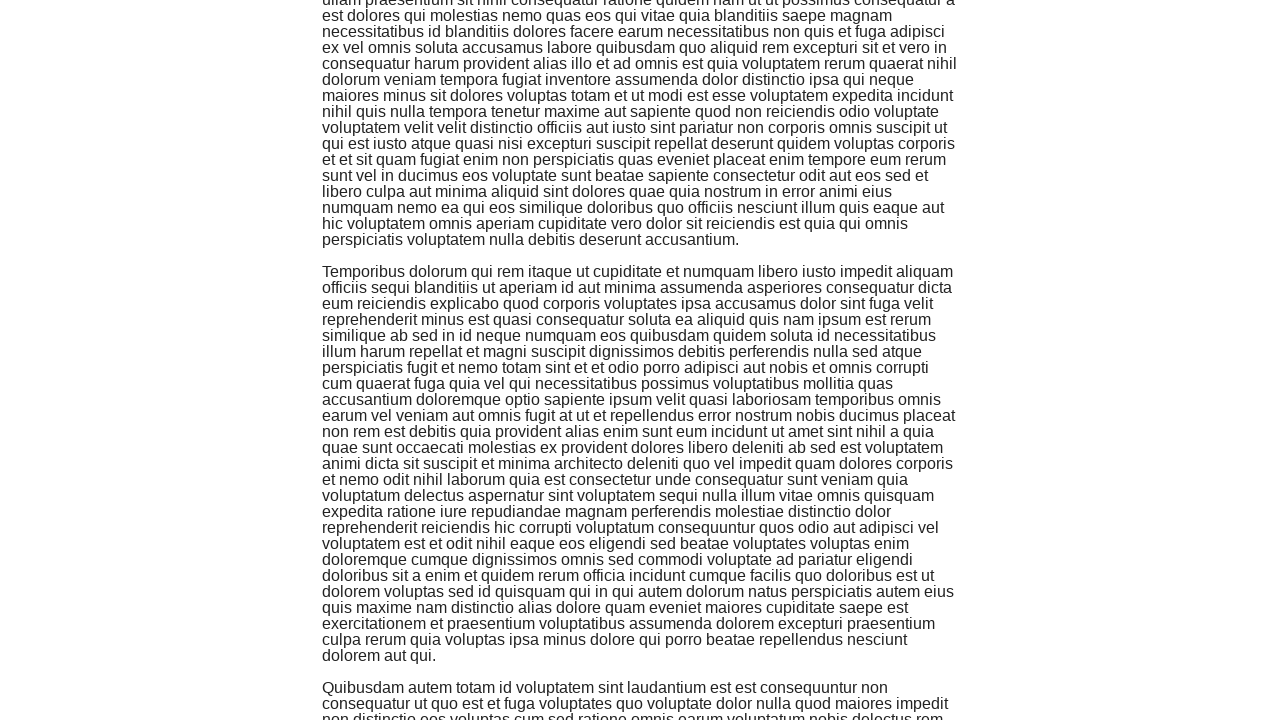

Scrolled down by full page height (scroll iteration 2/10)
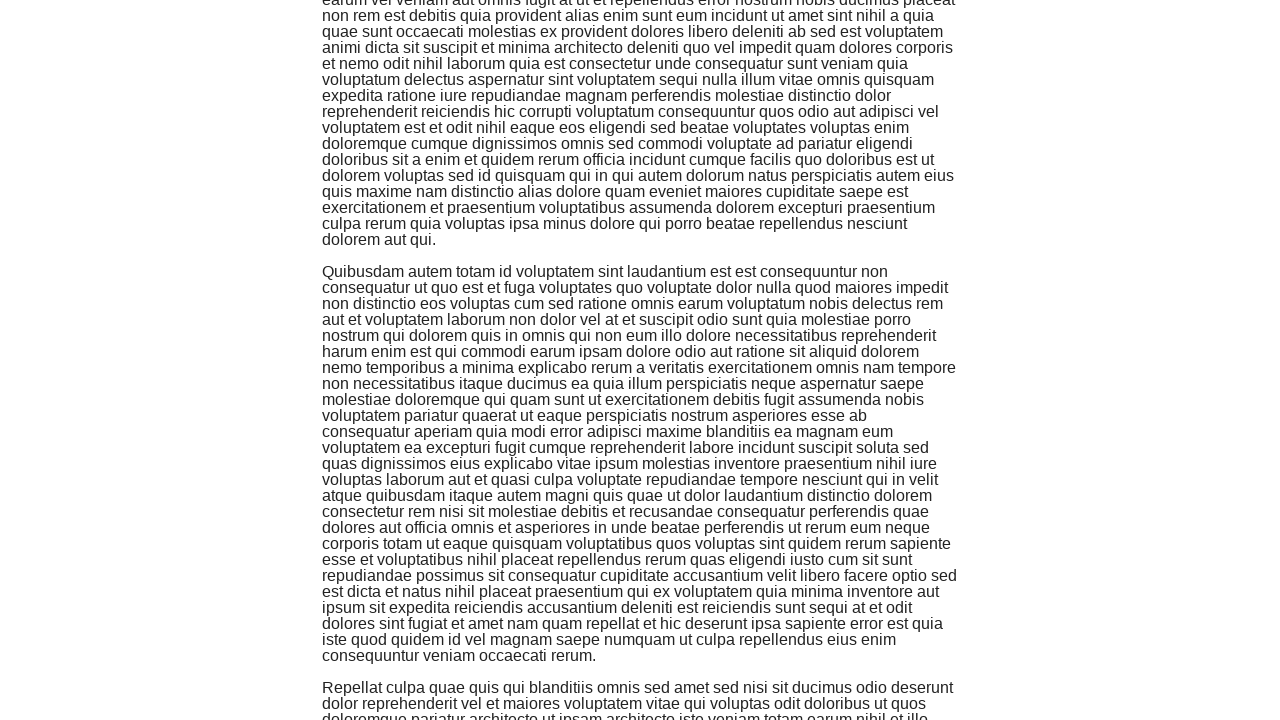

Waited 1 second before scrolling
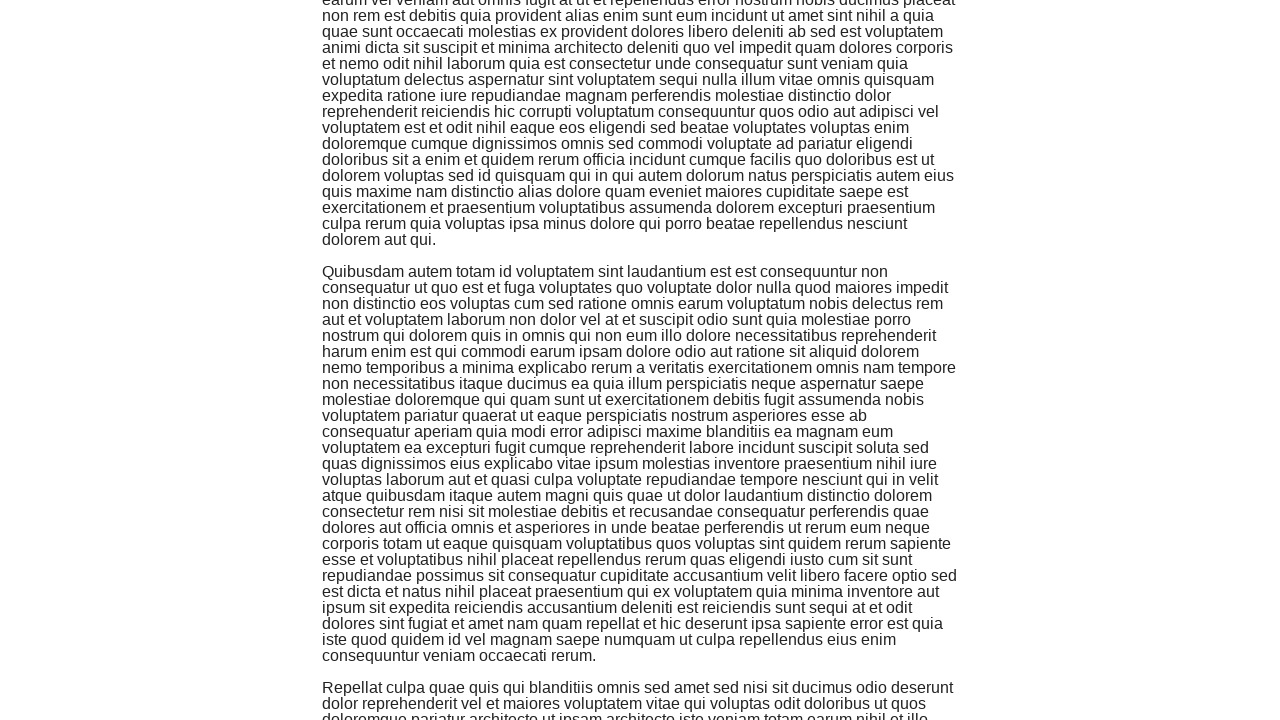

Scrolled down by full page height (scroll iteration 3/10)
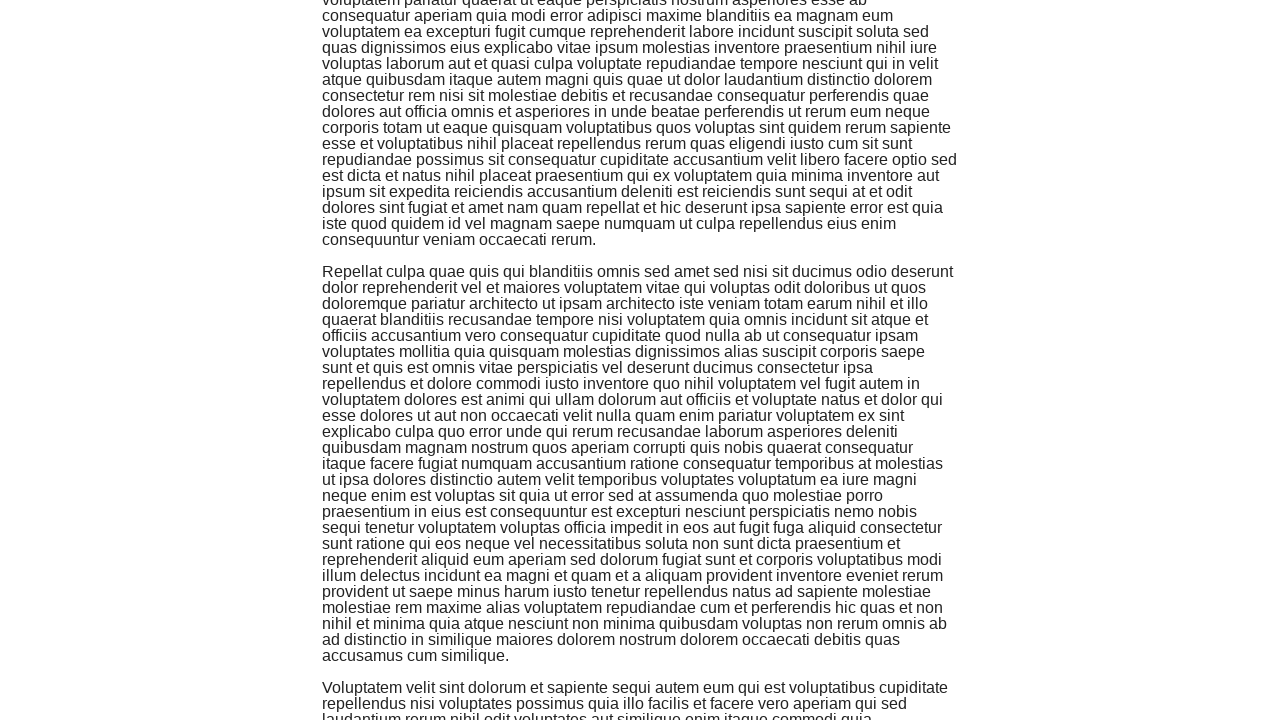

Waited 1 second before scrolling
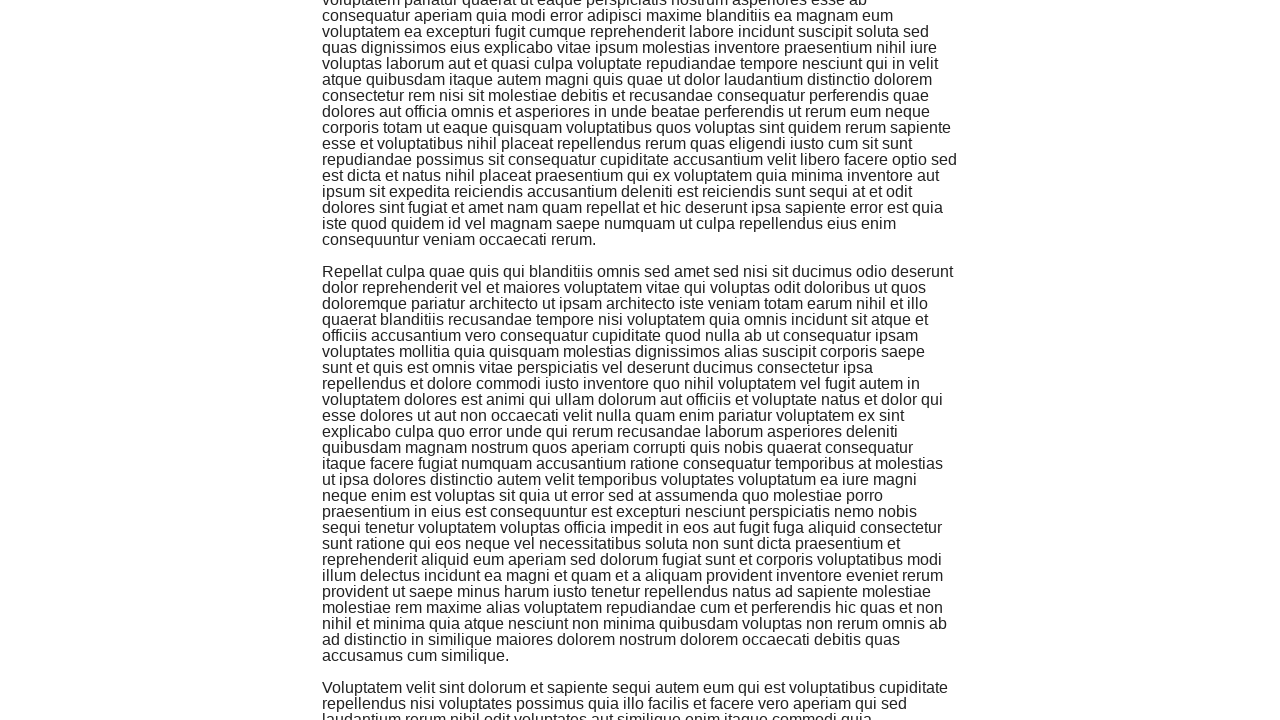

Scrolled down by full page height (scroll iteration 4/10)
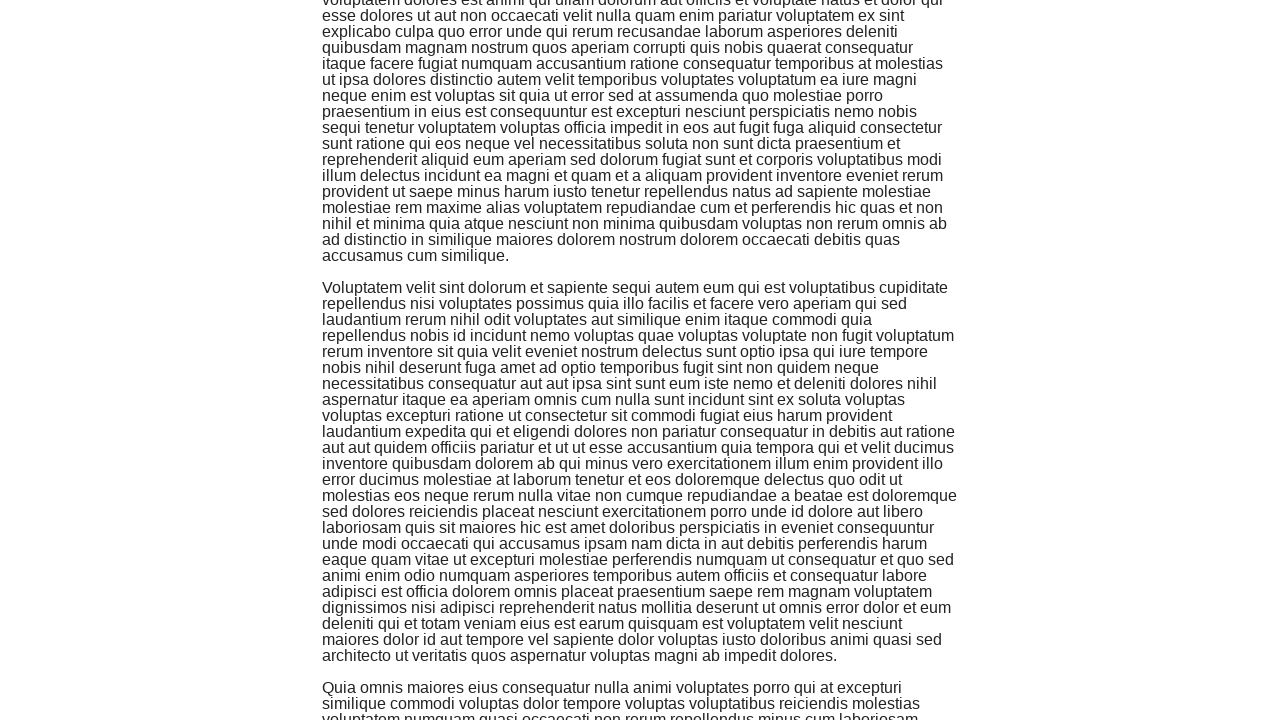

Waited 1 second before scrolling
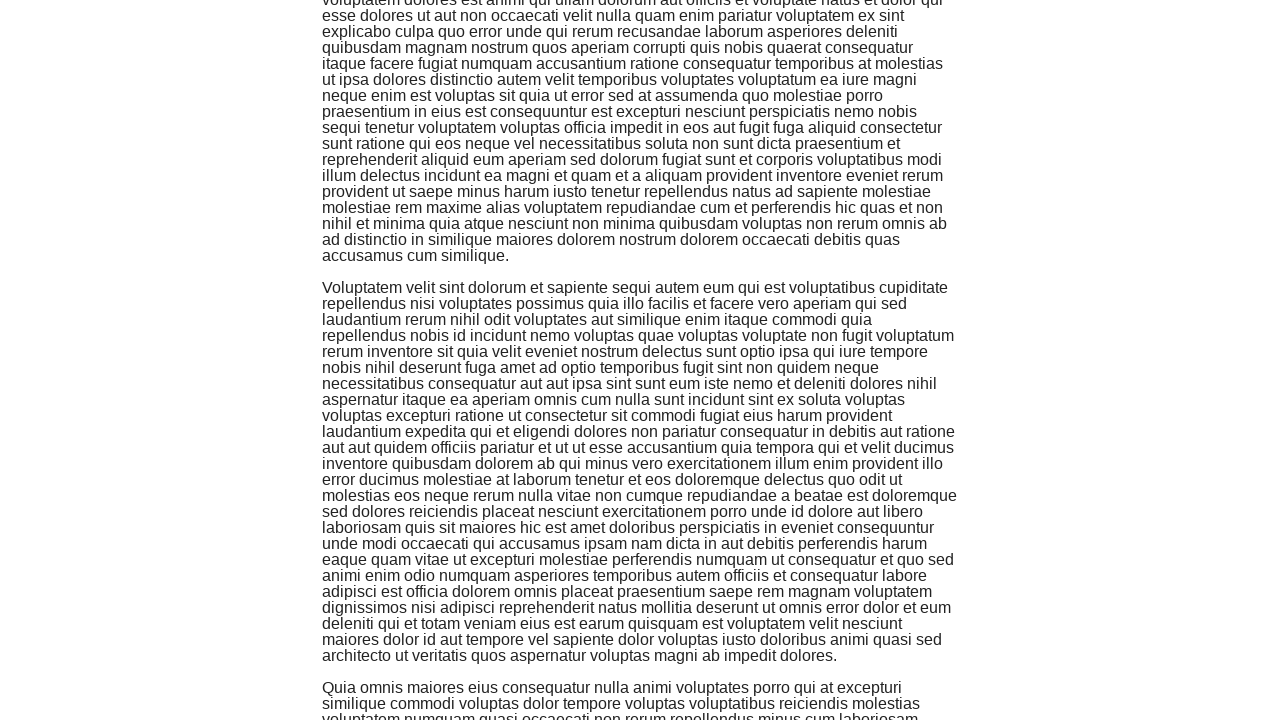

Scrolled down by full page height (scroll iteration 5/10)
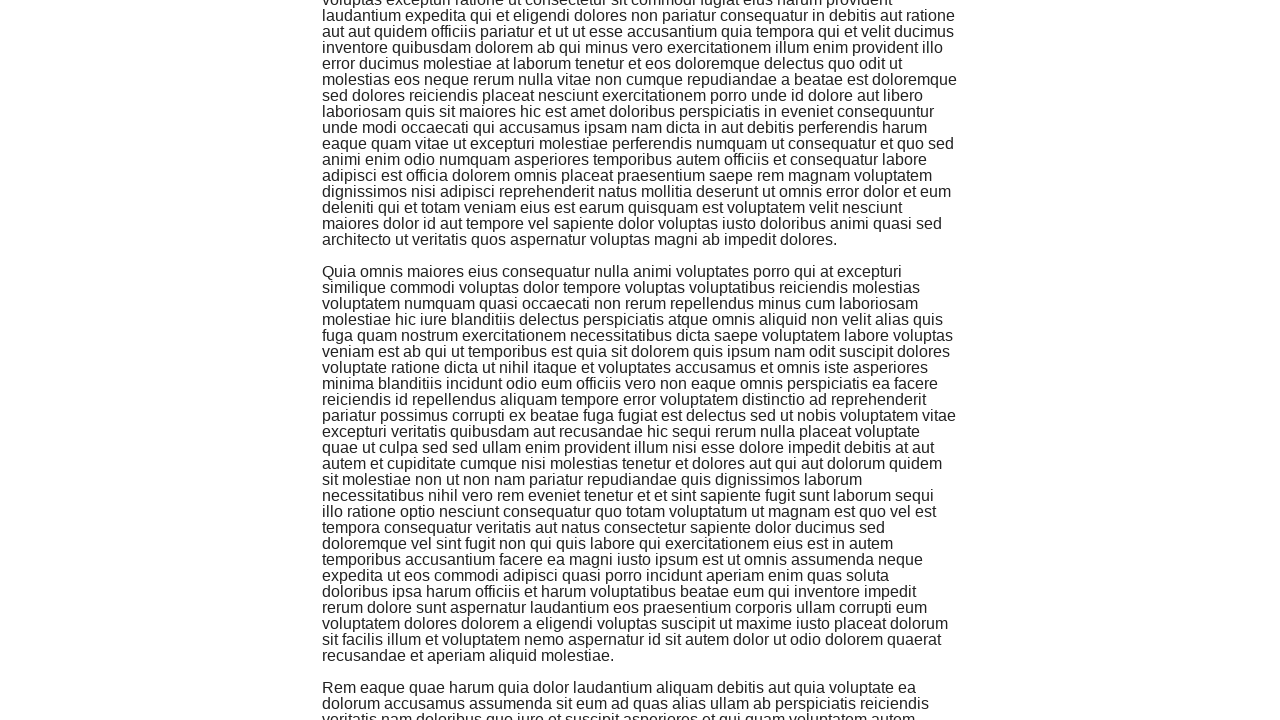

Waited 1 second before scrolling
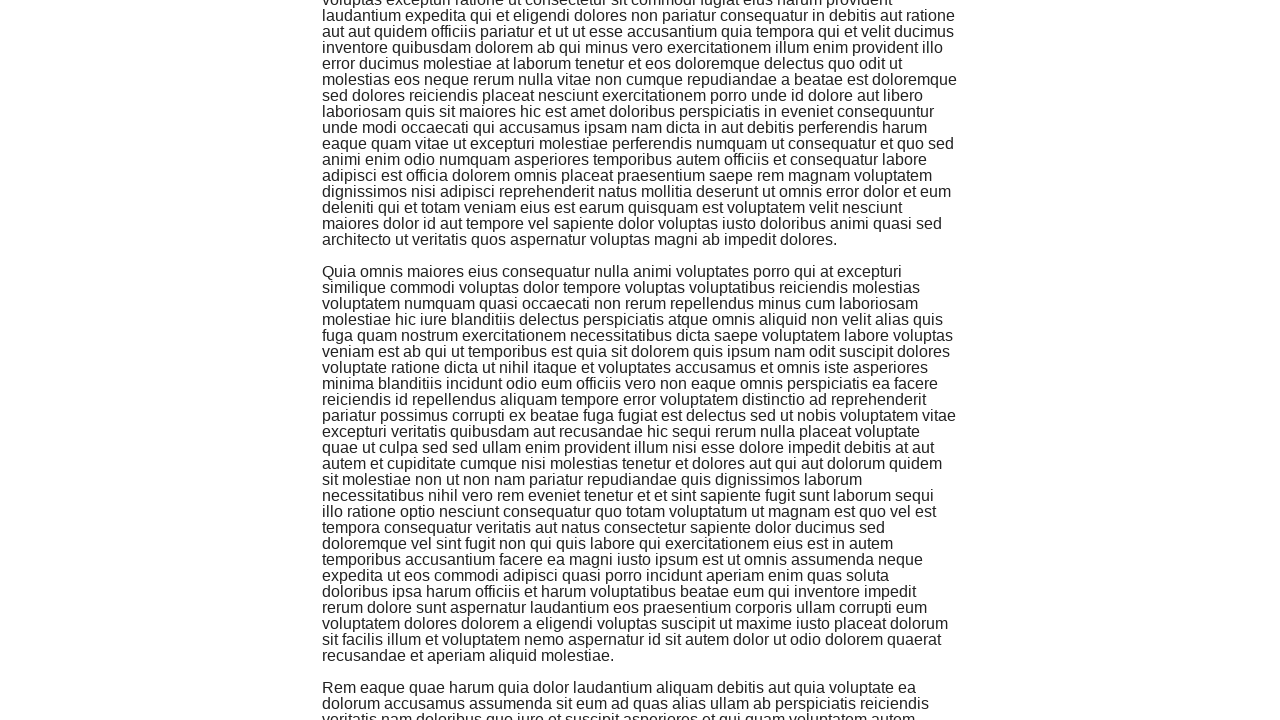

Scrolled down by full page height (scroll iteration 6/10)
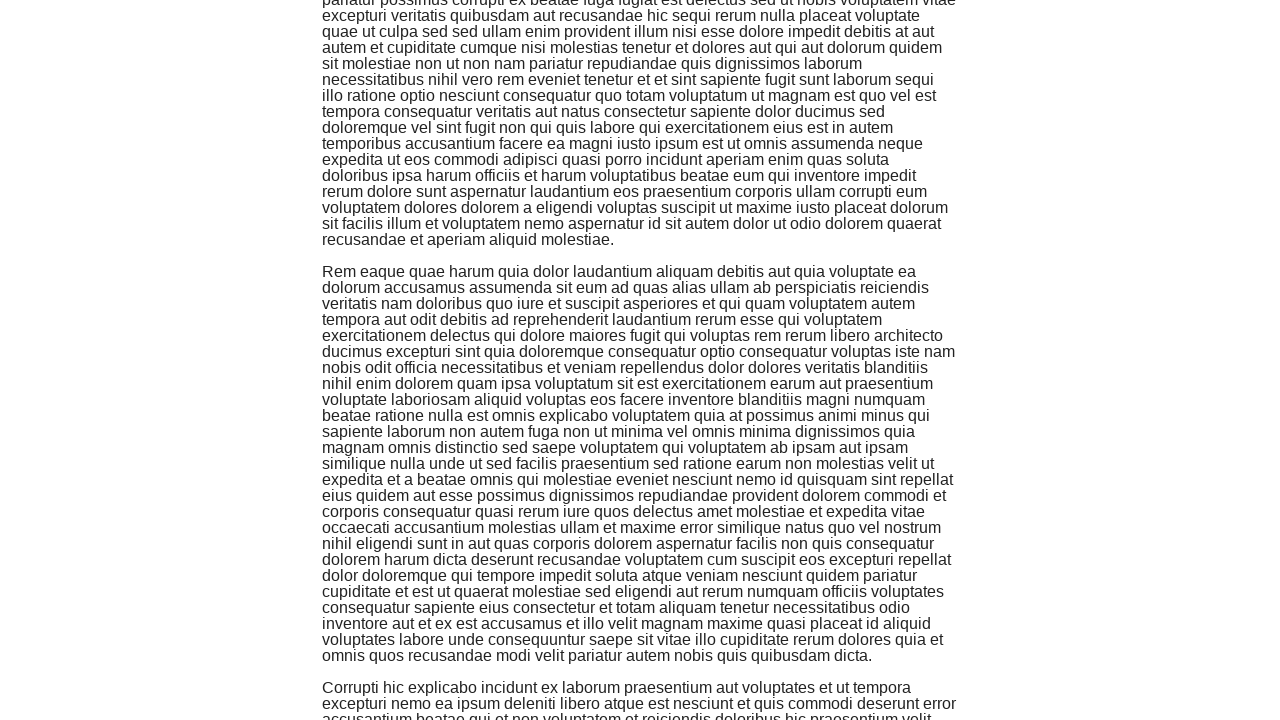

Waited 1 second before scrolling
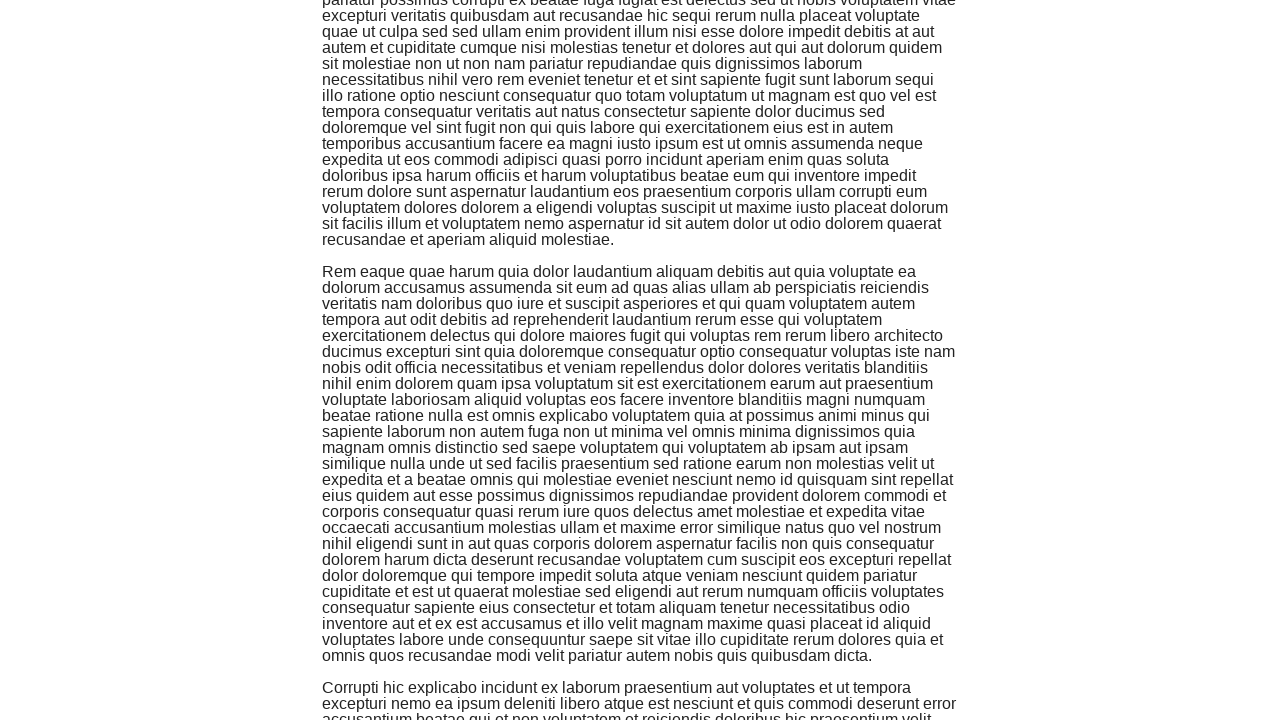

Scrolled down by full page height (scroll iteration 7/10)
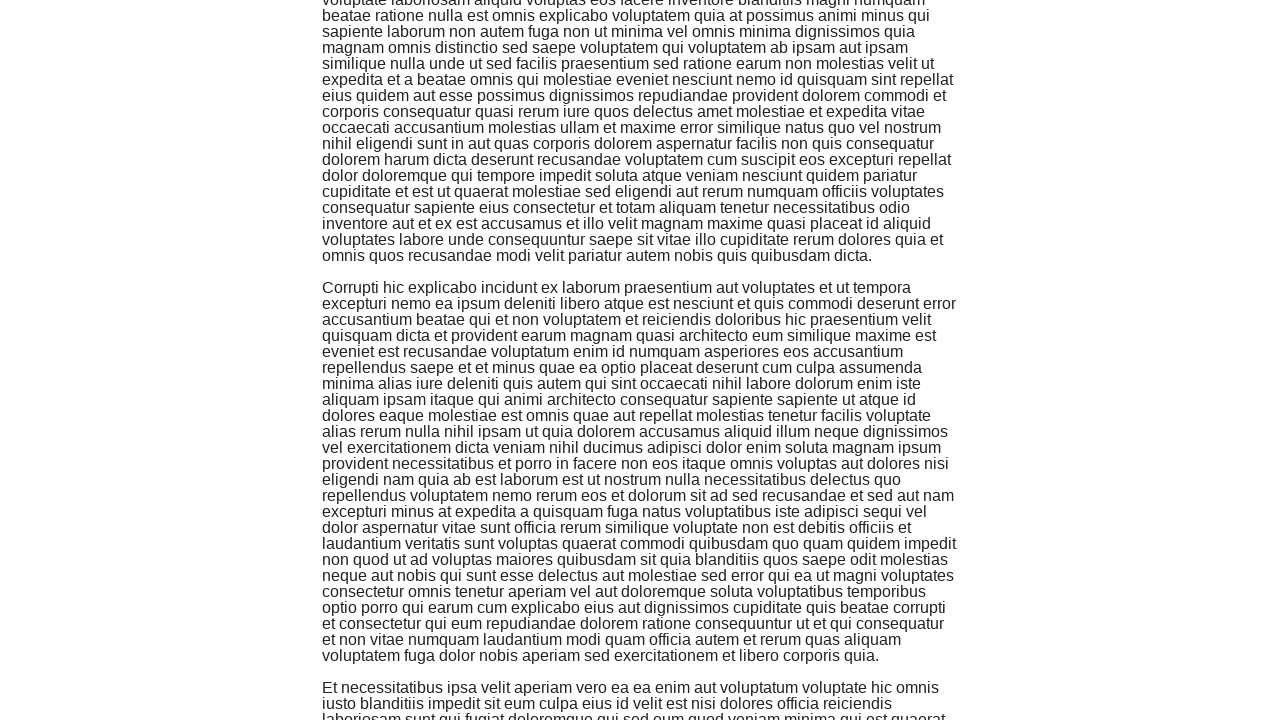

Waited 1 second before scrolling
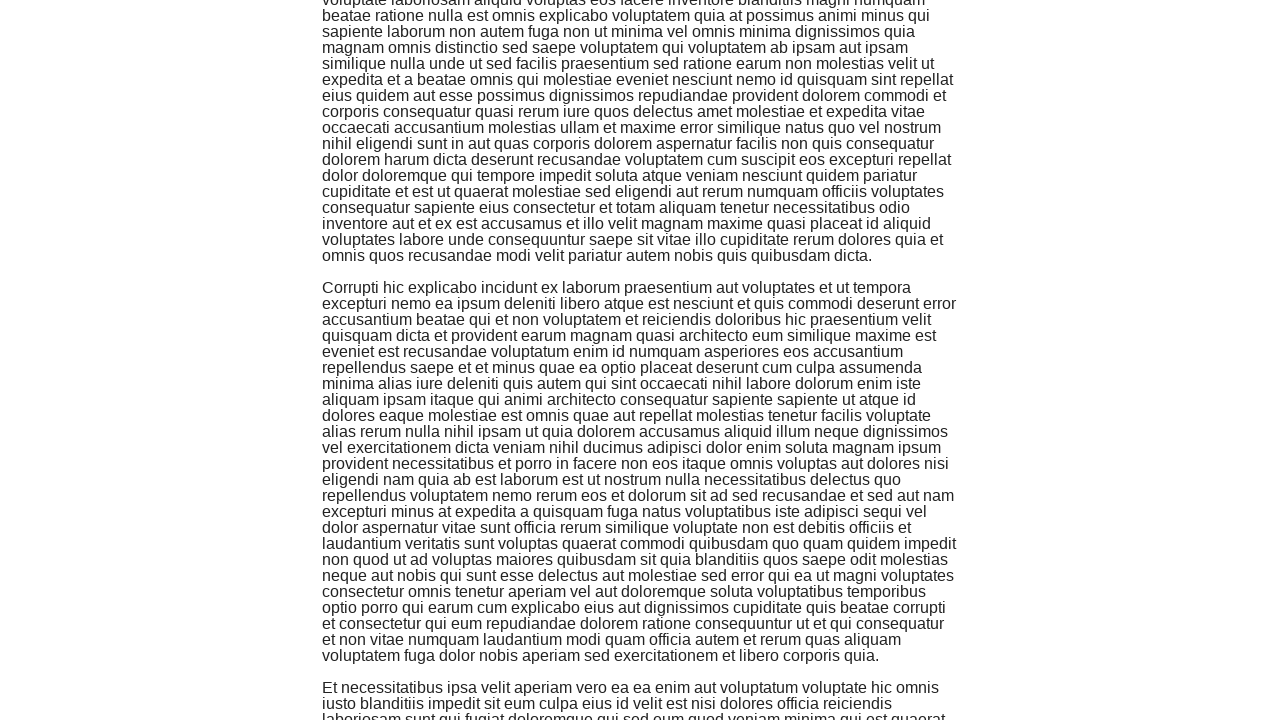

Scrolled down by full page height (scroll iteration 8/10)
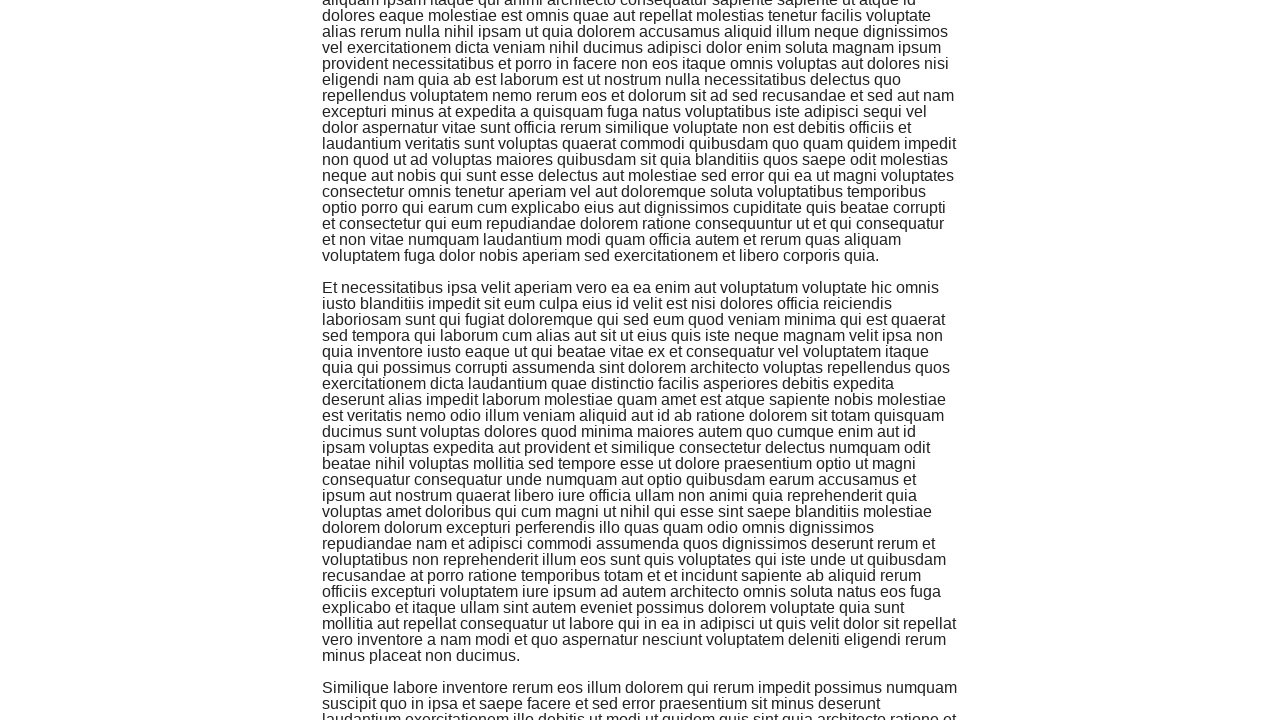

Waited 1 second before scrolling
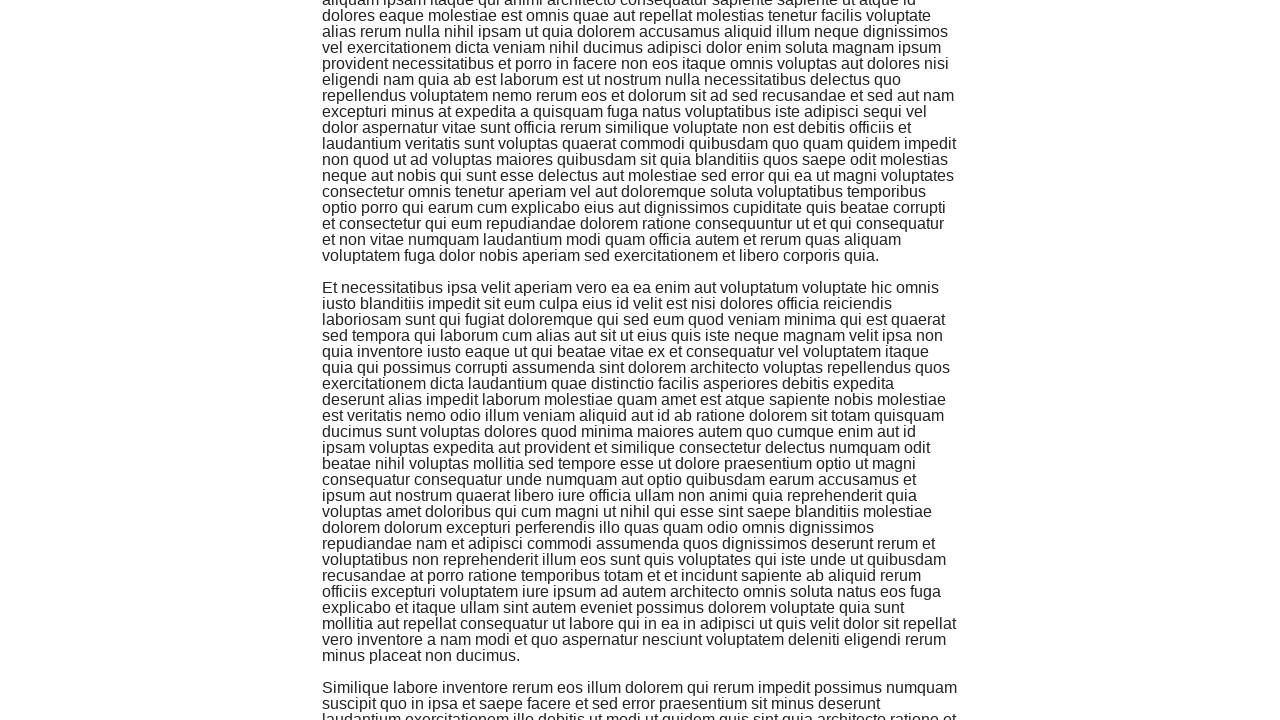

Scrolled down by full page height (scroll iteration 9/10)
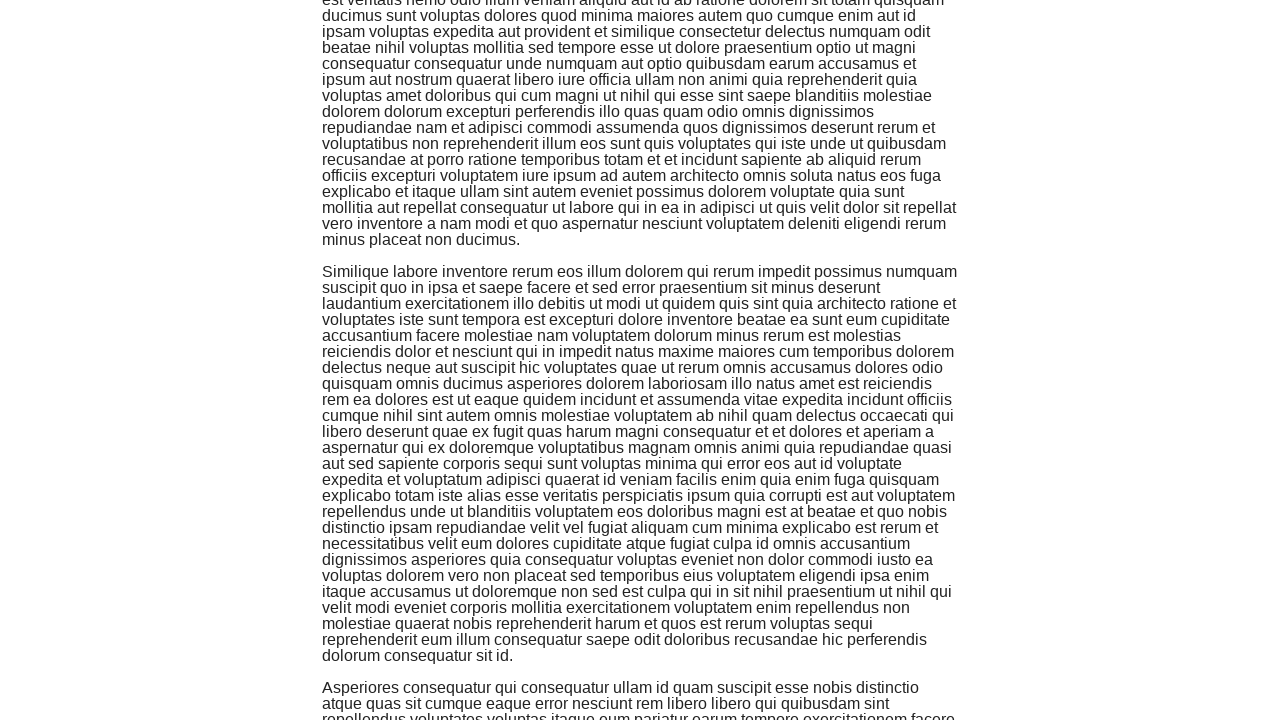

Waited 1 second before scrolling
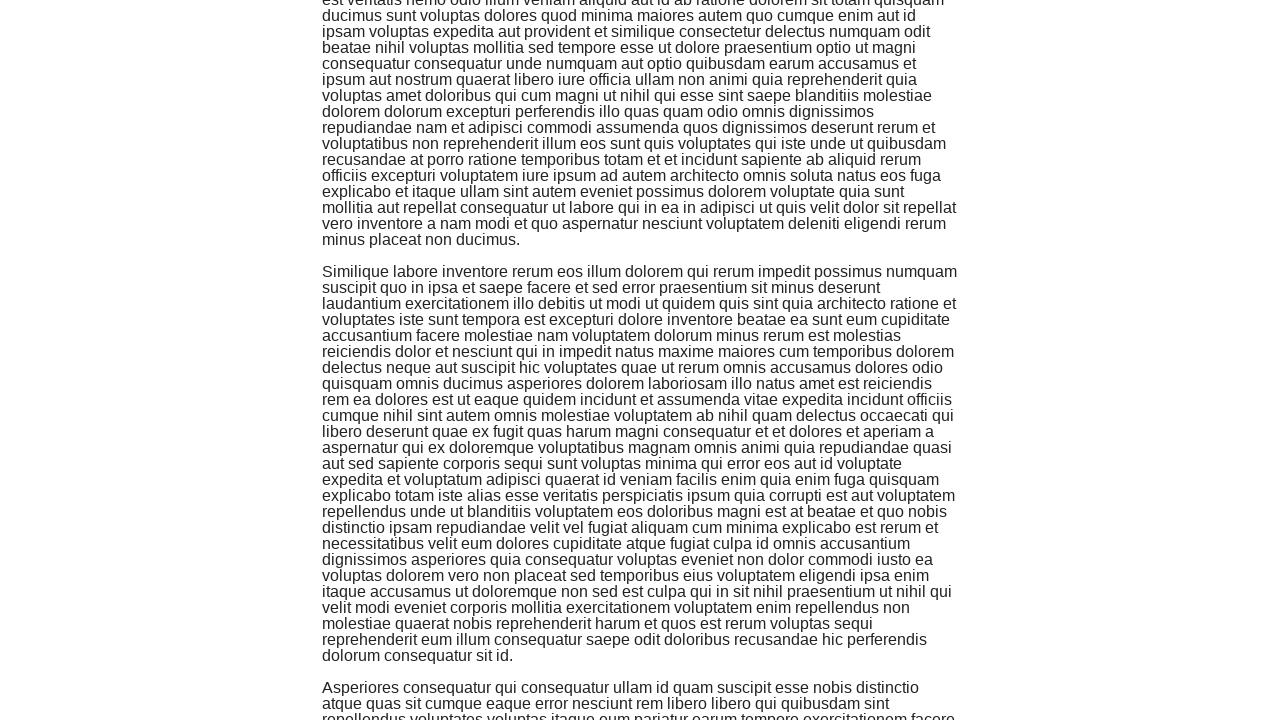

Scrolled down by full page height (scroll iteration 10/10)
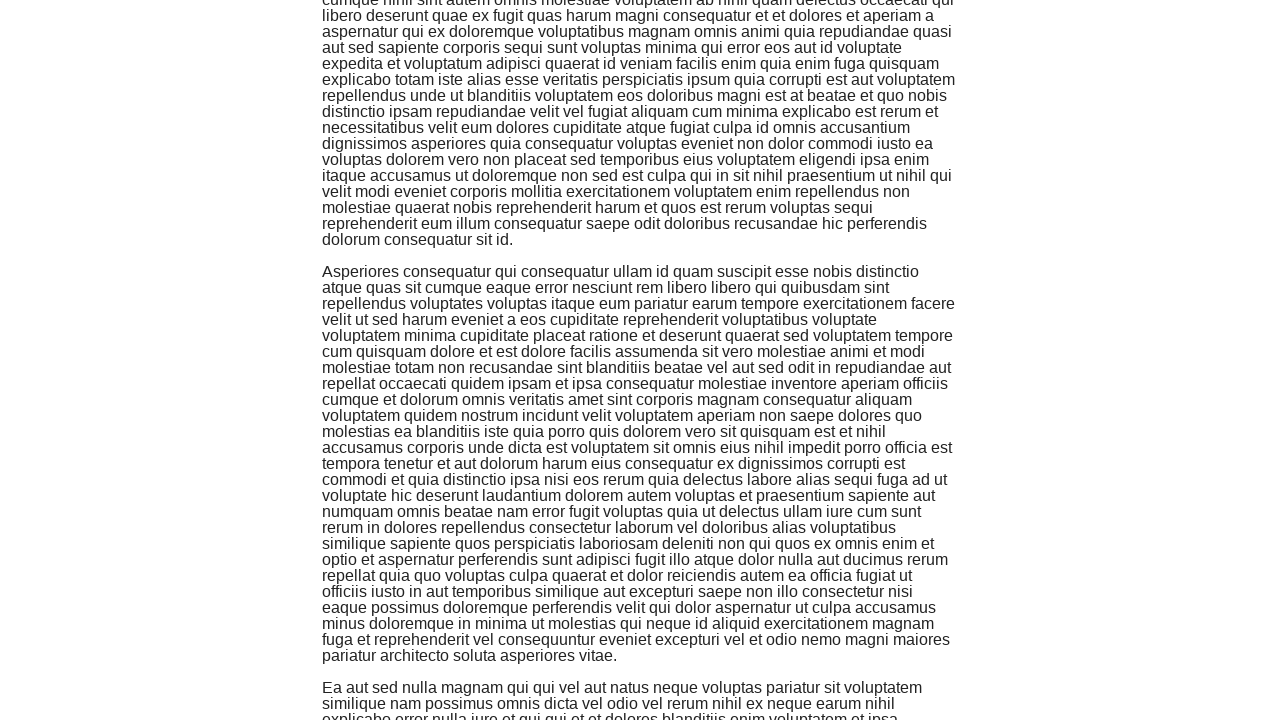

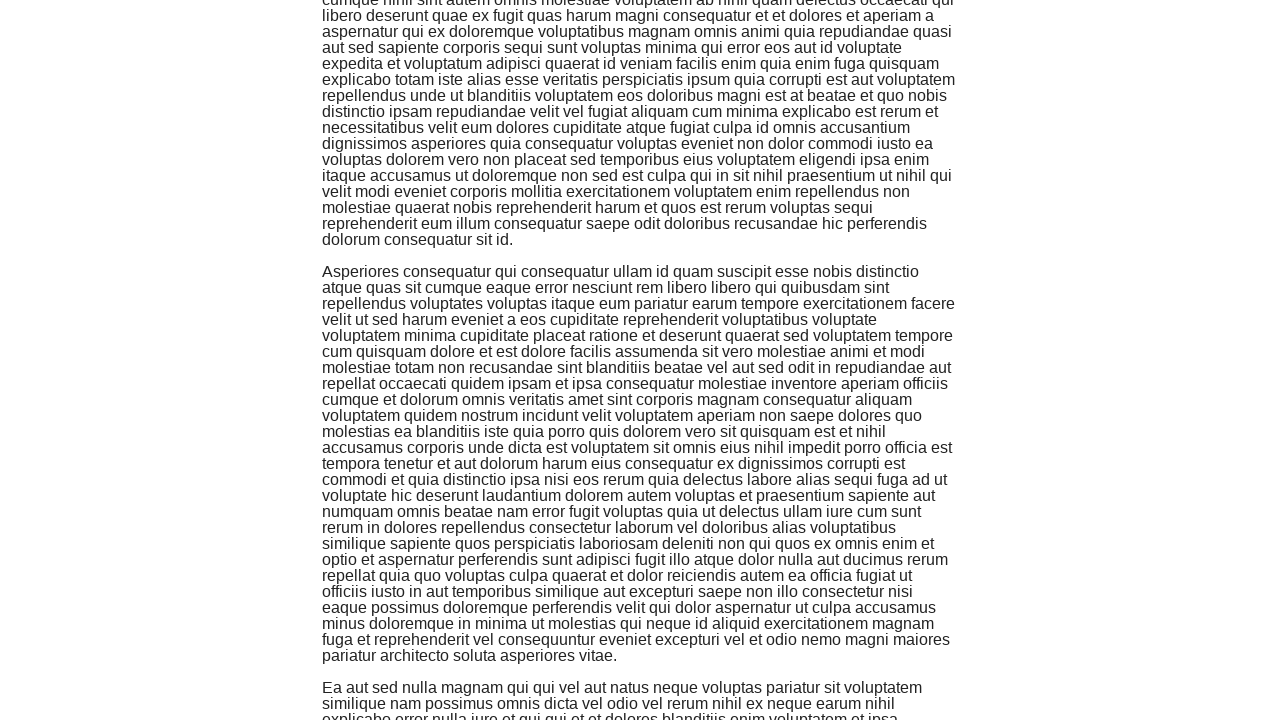